Tests editable dropdown/combobox functionality by typing a search term and selecting from filtered results

Starting URL: https://react.semantic-ui.com/maximize/dropdown-example-search-selection/

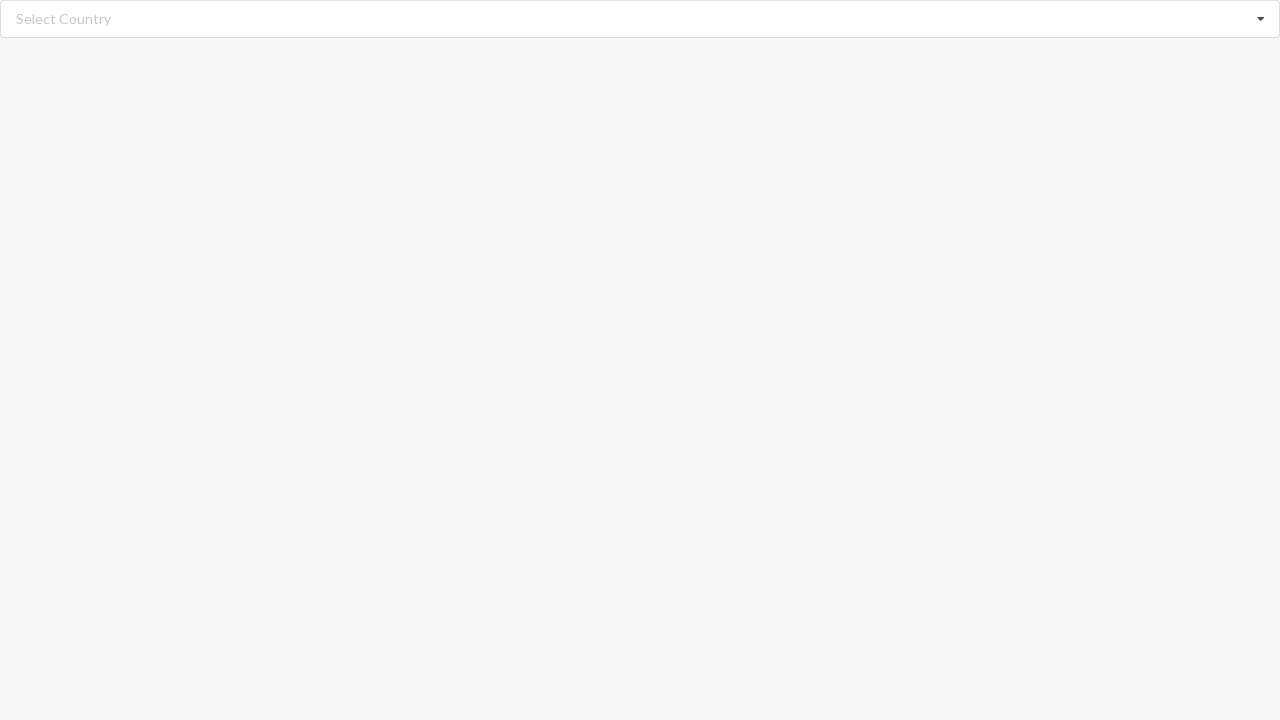

Typed 'Bangladesh' in editable dropdown search field on input.search
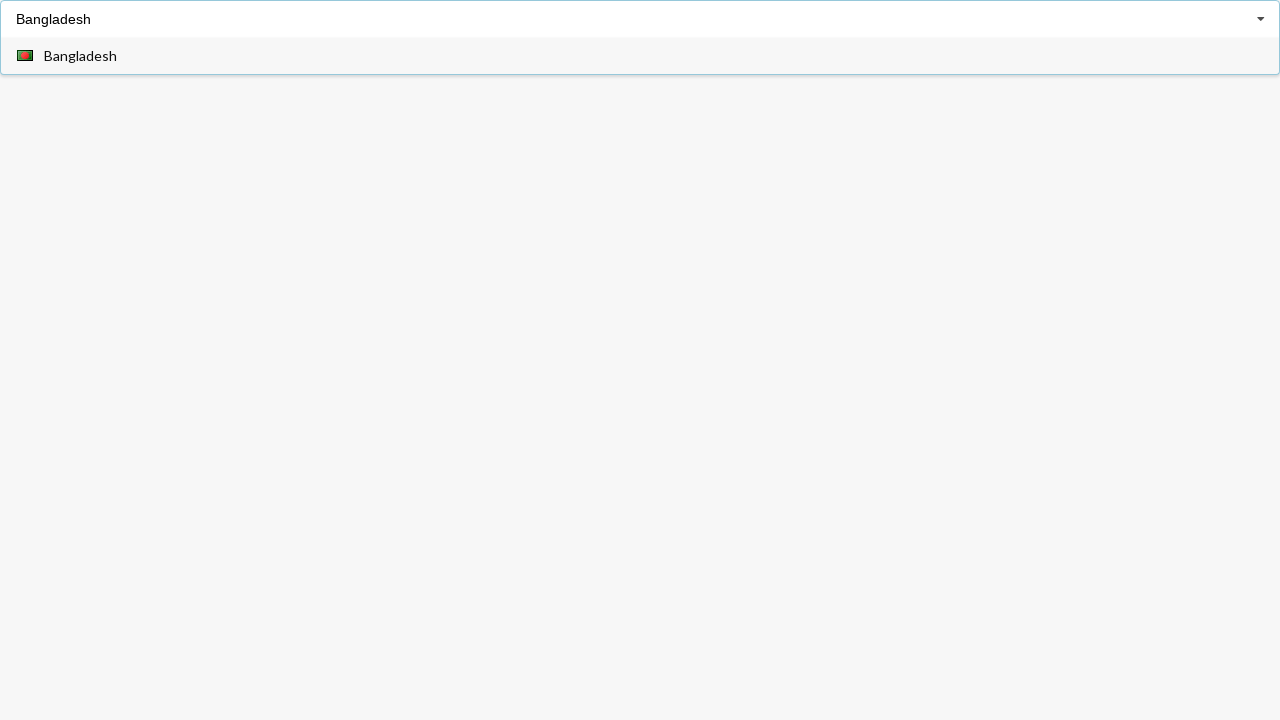

Dropdown options appeared after search
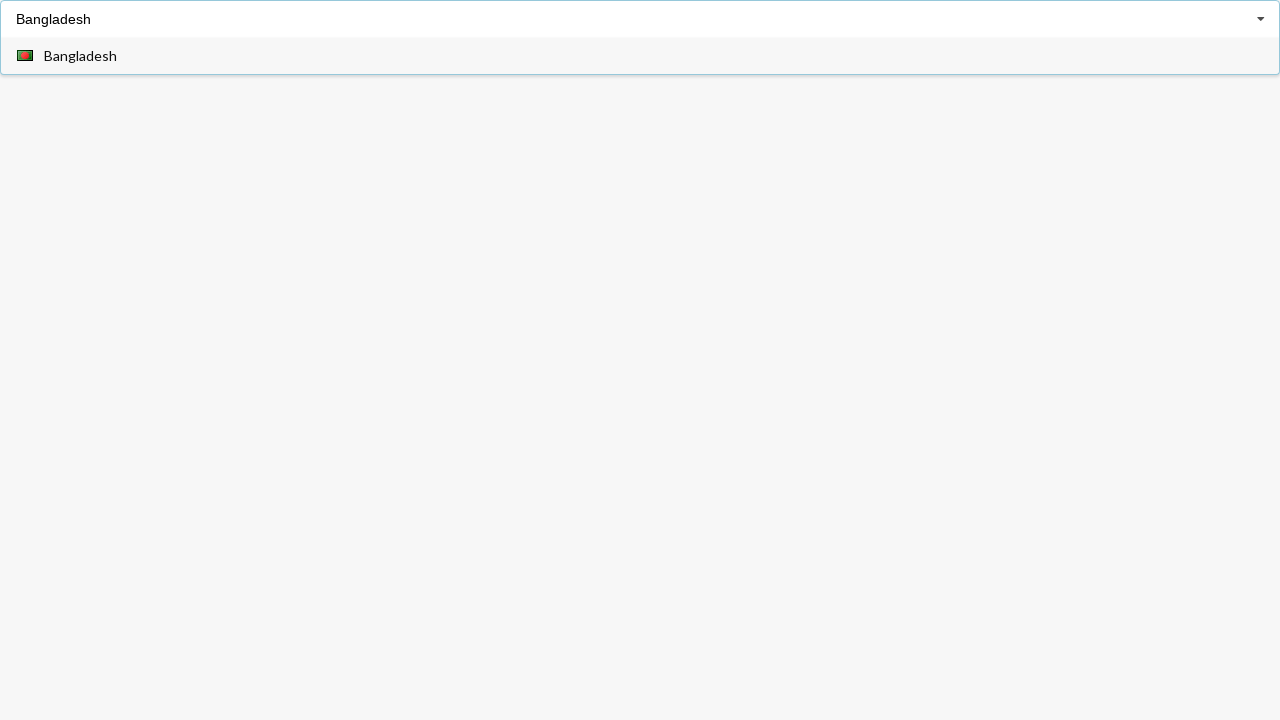

Selected 'Bangladesh' from filtered dropdown results at (640, 56) on div[role='option']:has-text('Bangladesh')
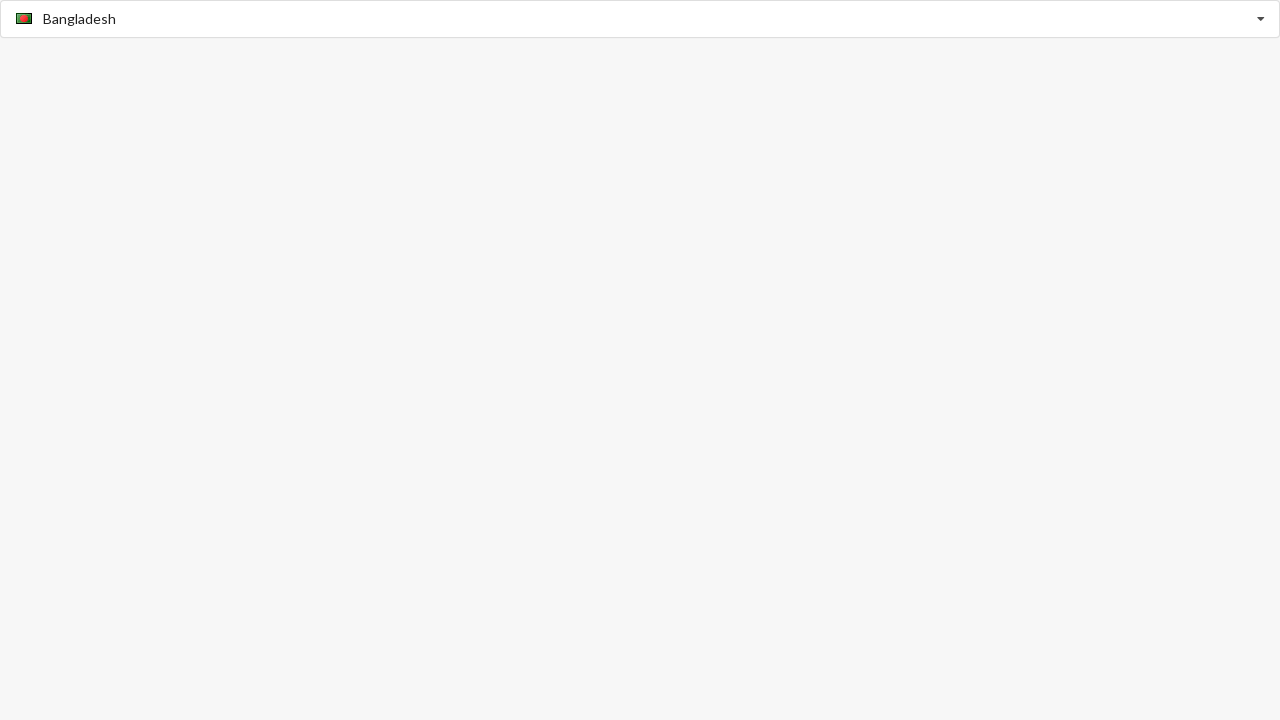

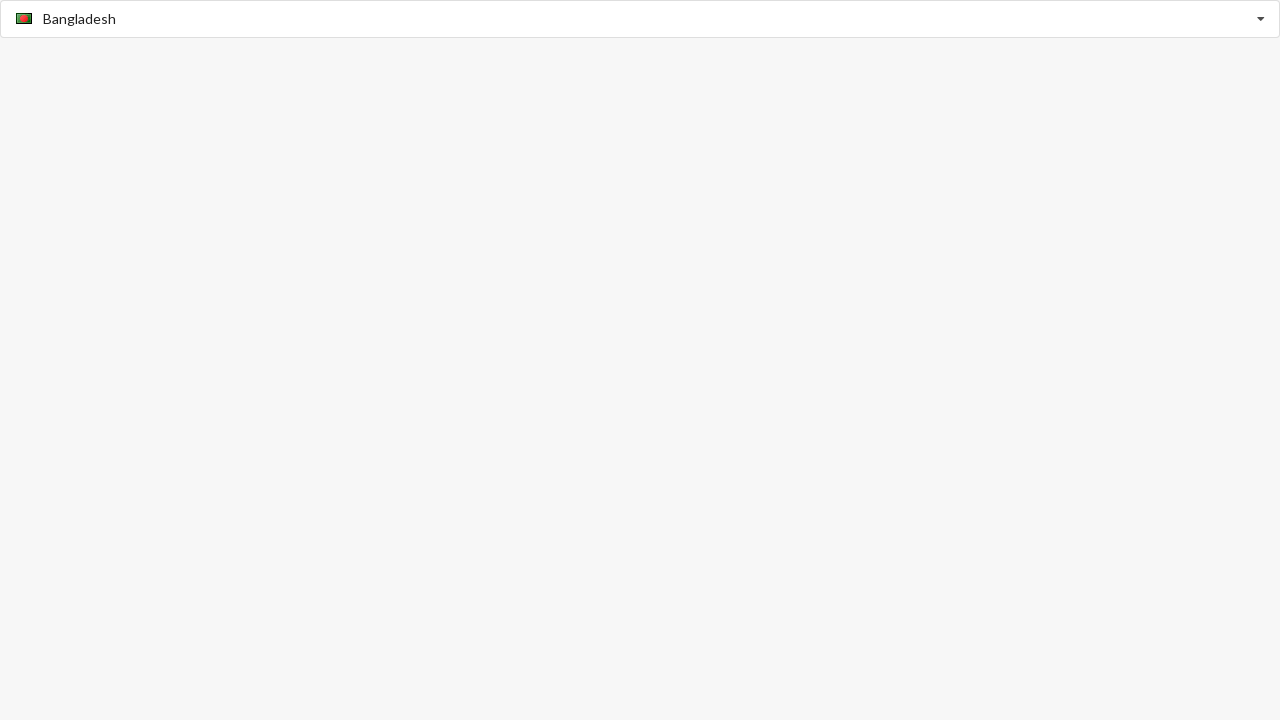